Navigates to the Selenium downloads page and triggers the browser's print dialog using keyboard shortcut Ctrl+P, then attempts to dismiss it using Tab and Enter keys.

Starting URL: https://www.selenium.dev/downloads/

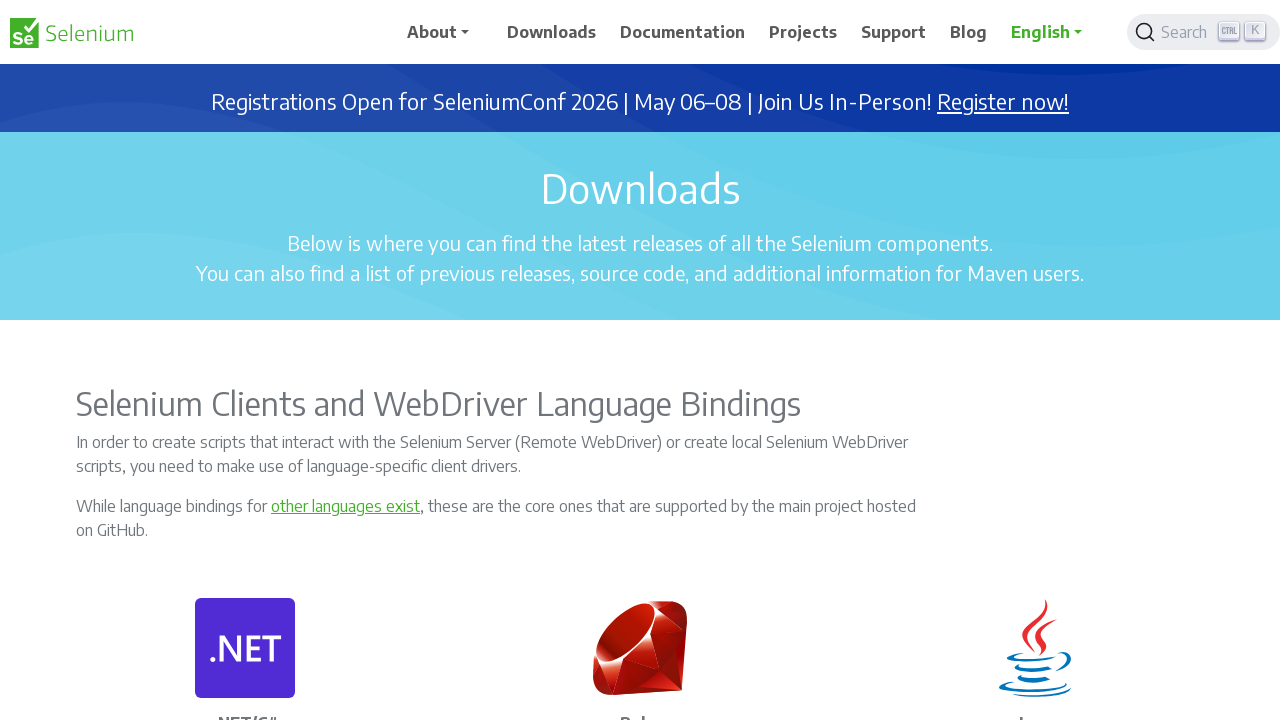

Navigated to Selenium downloads page and waited for DOM content to load
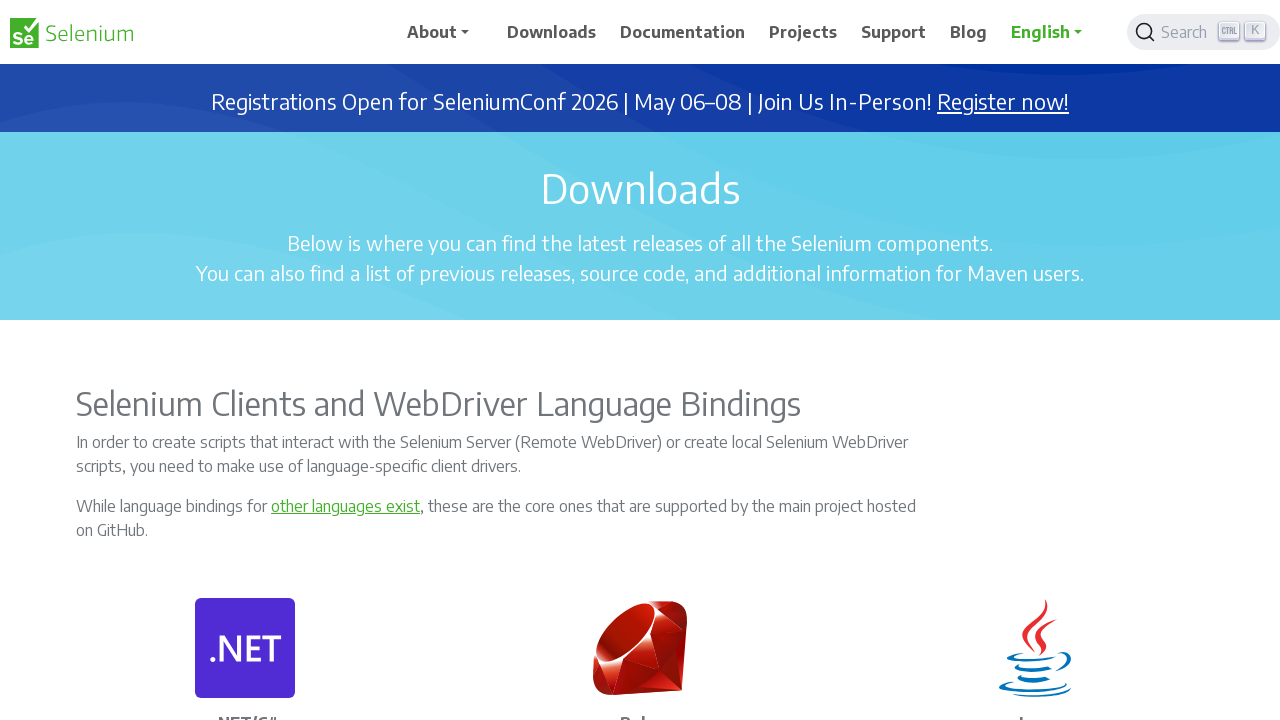

Triggered print dialog using Ctrl+P keyboard shortcut
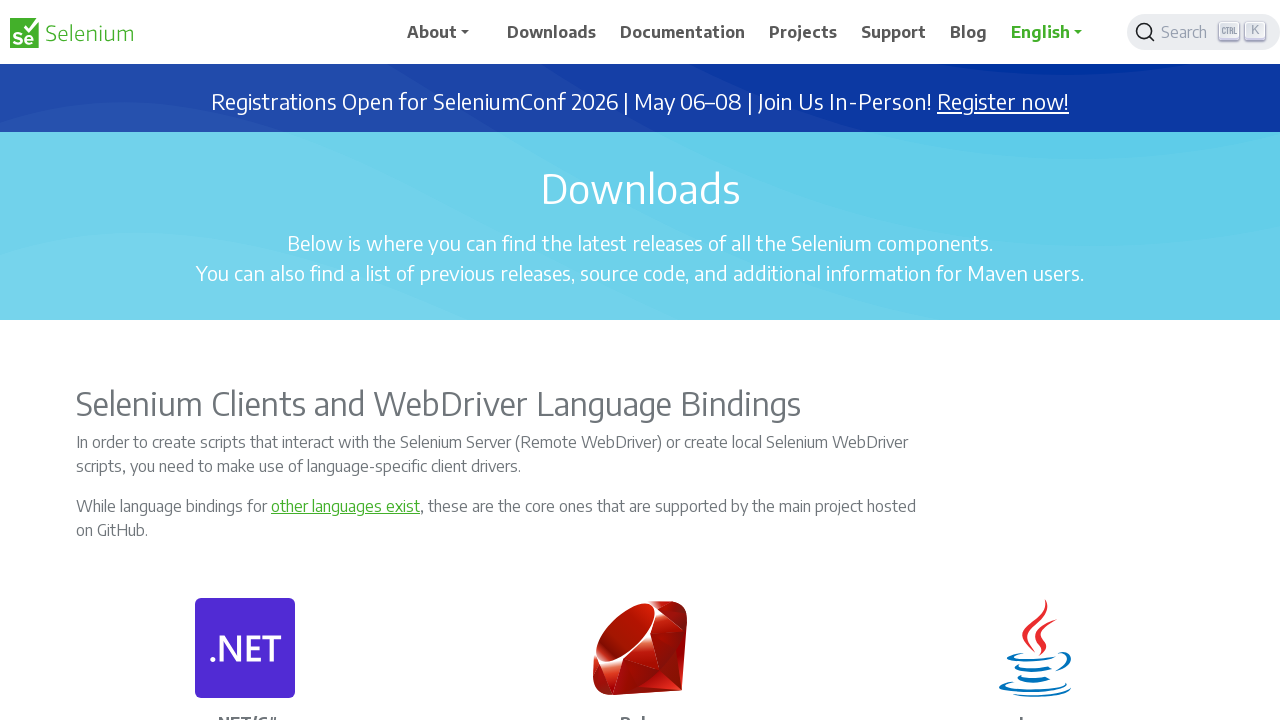

Waited 2 seconds for print dialog to appear
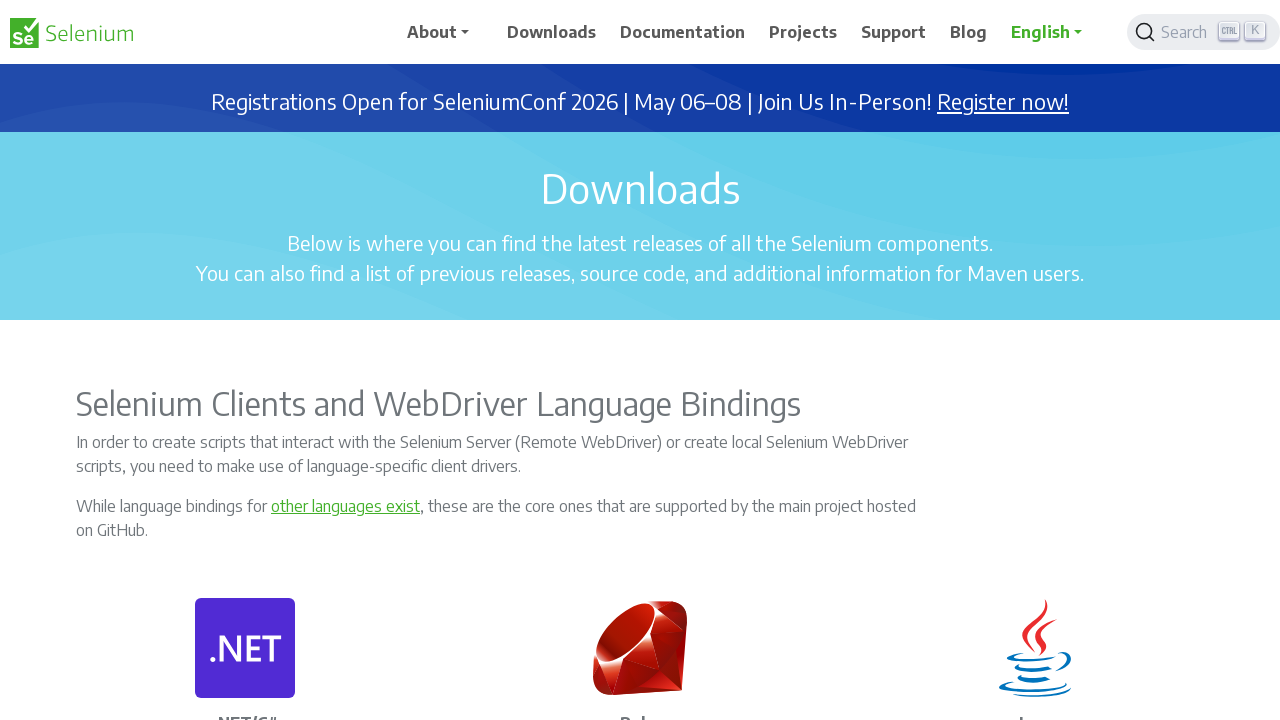

Pressed Tab to navigate focus within print dialog
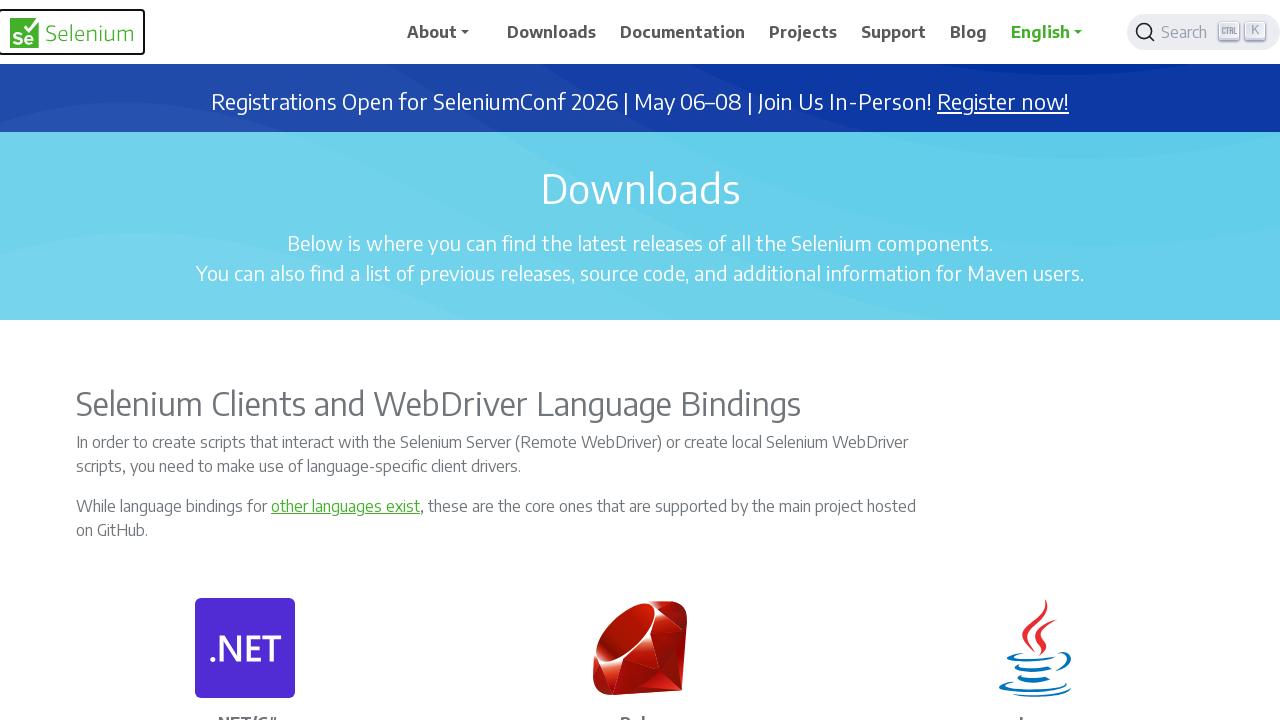

Pressed Enter to dismiss the print dialog
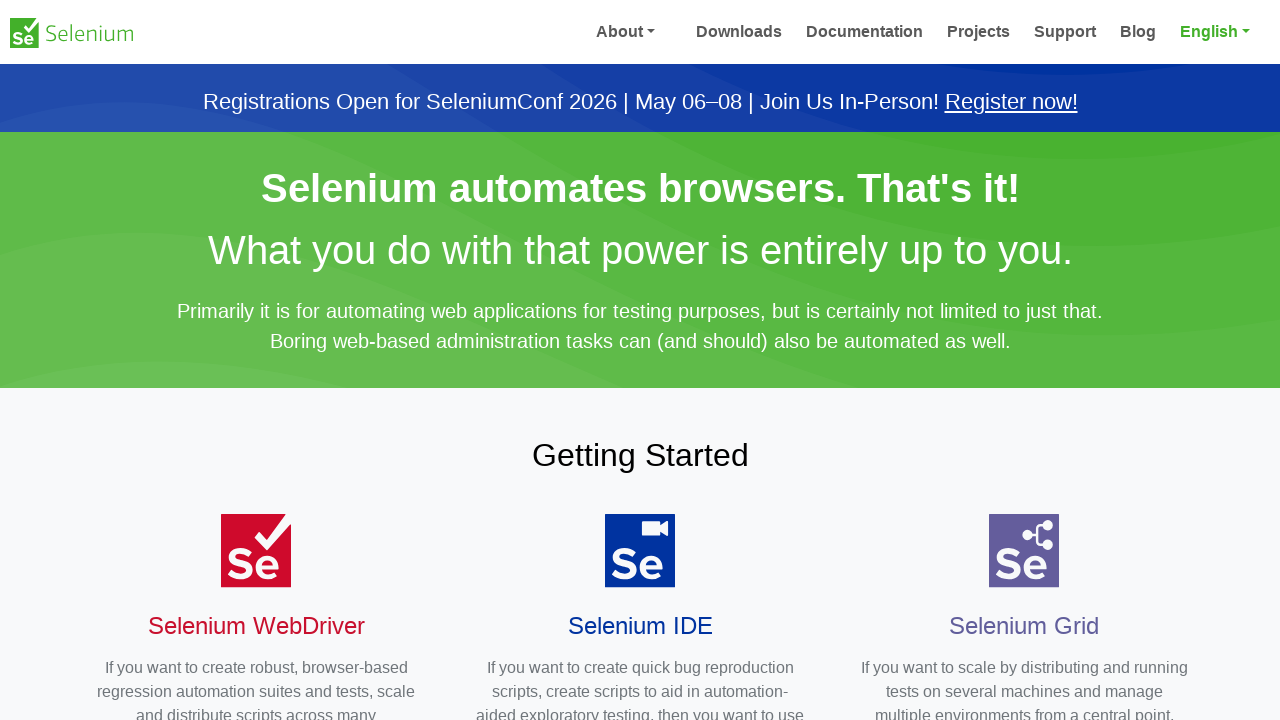

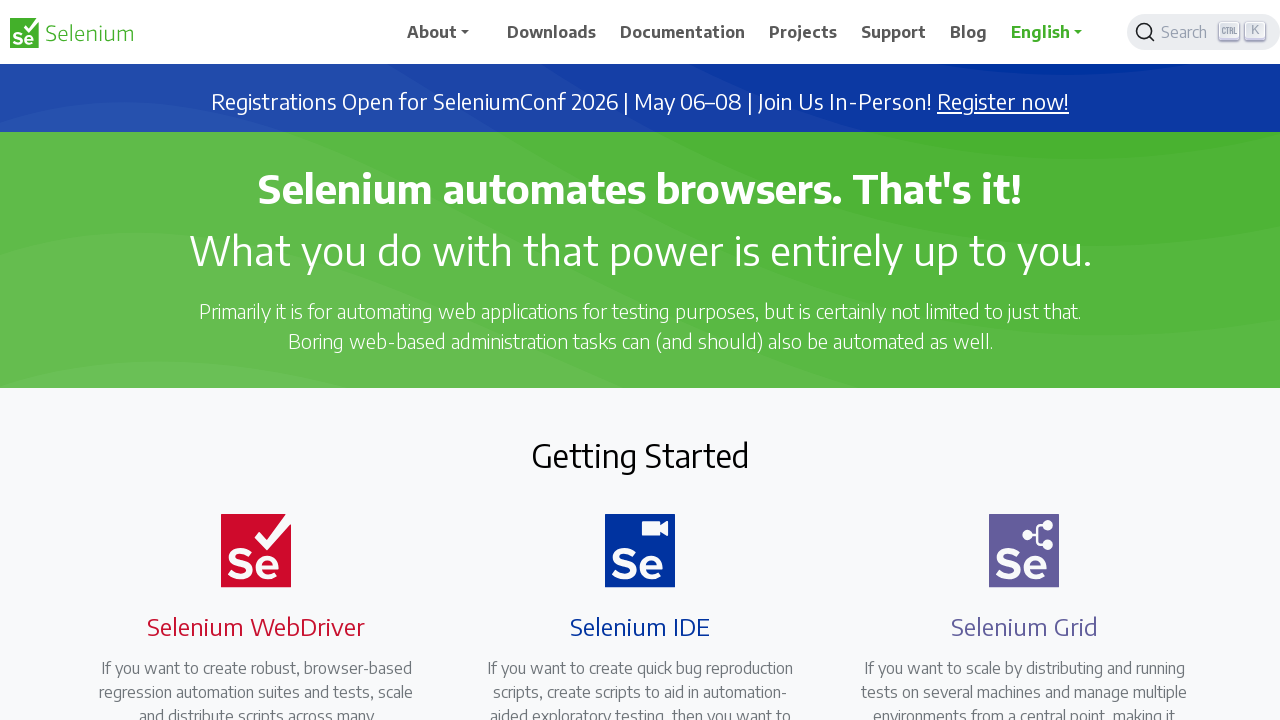